Tests broken images page by navigating to it and checking for image elements

Starting URL: https://the-internet.herokuapp.com/

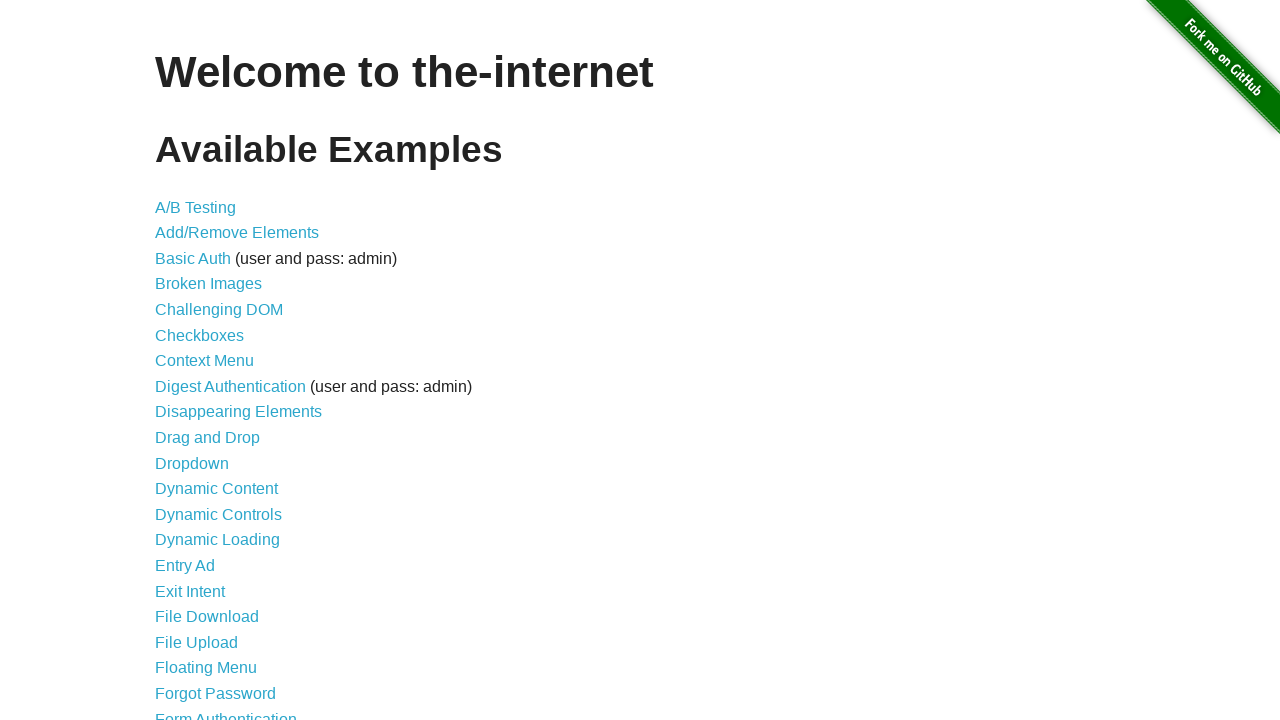

Clicked on Broken Images link at (208, 284) on xpath=//a[contains(@href, 'broken')]
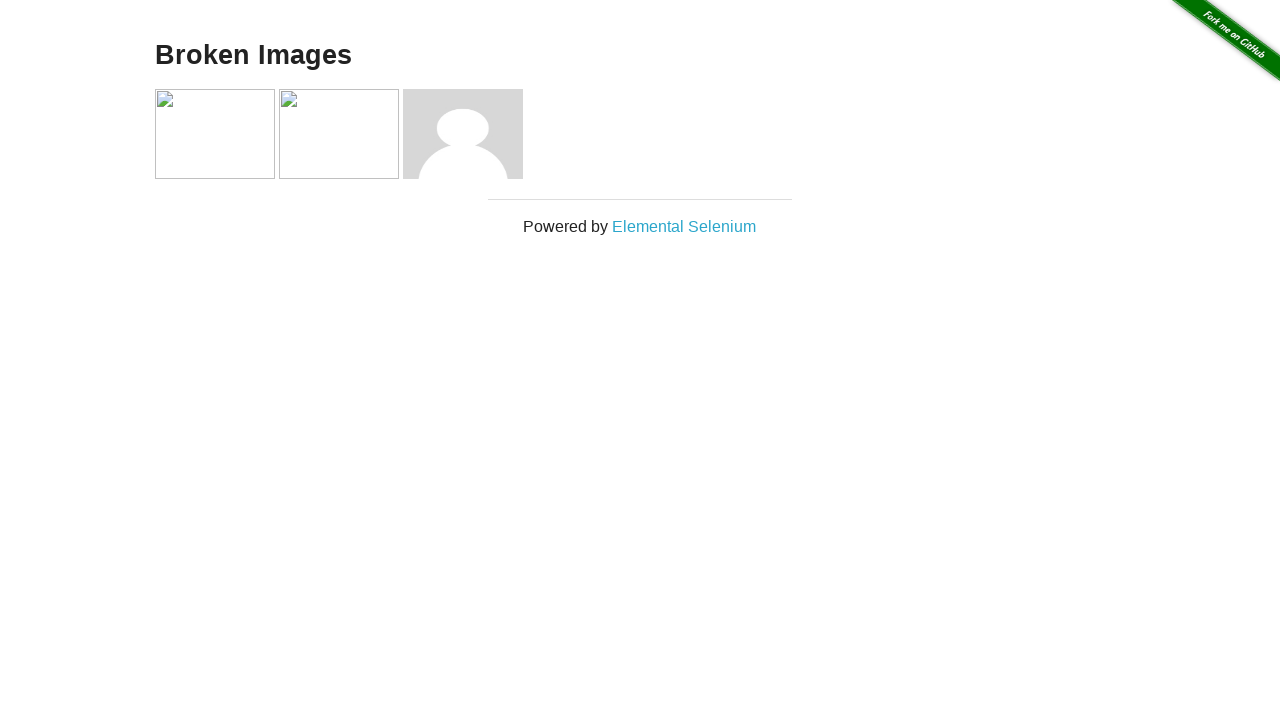

Images loaded on broken images page
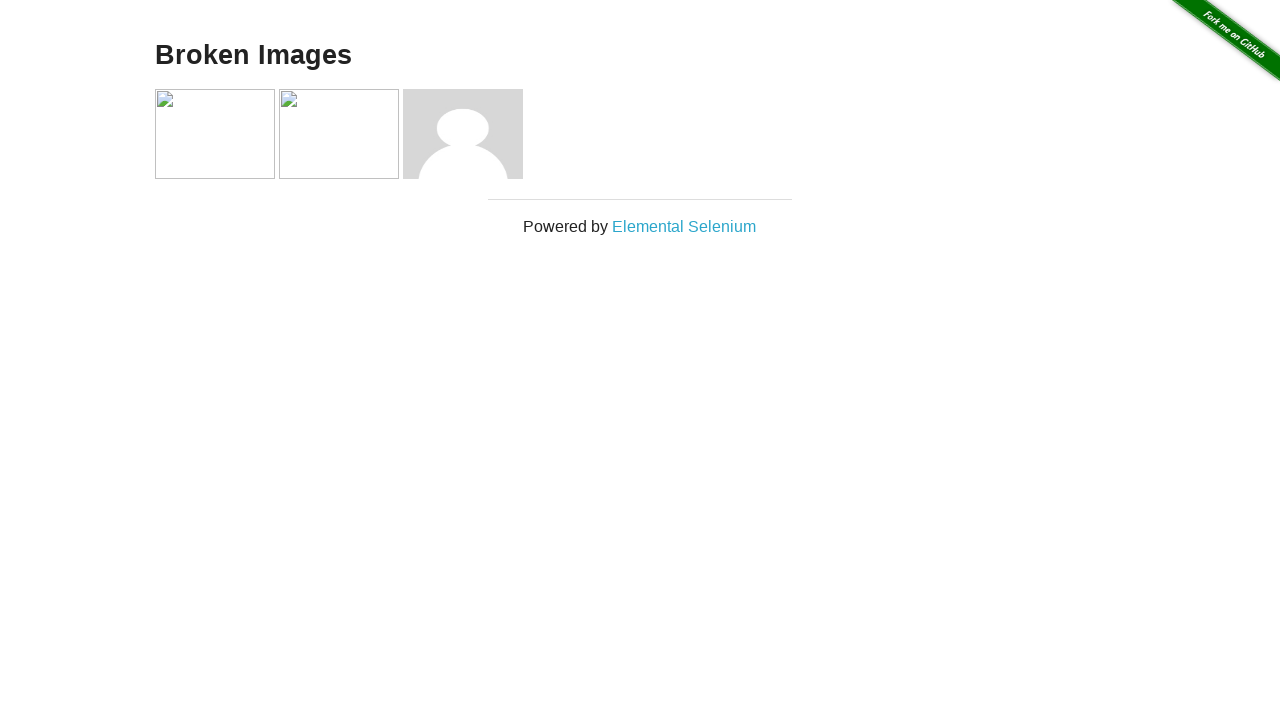

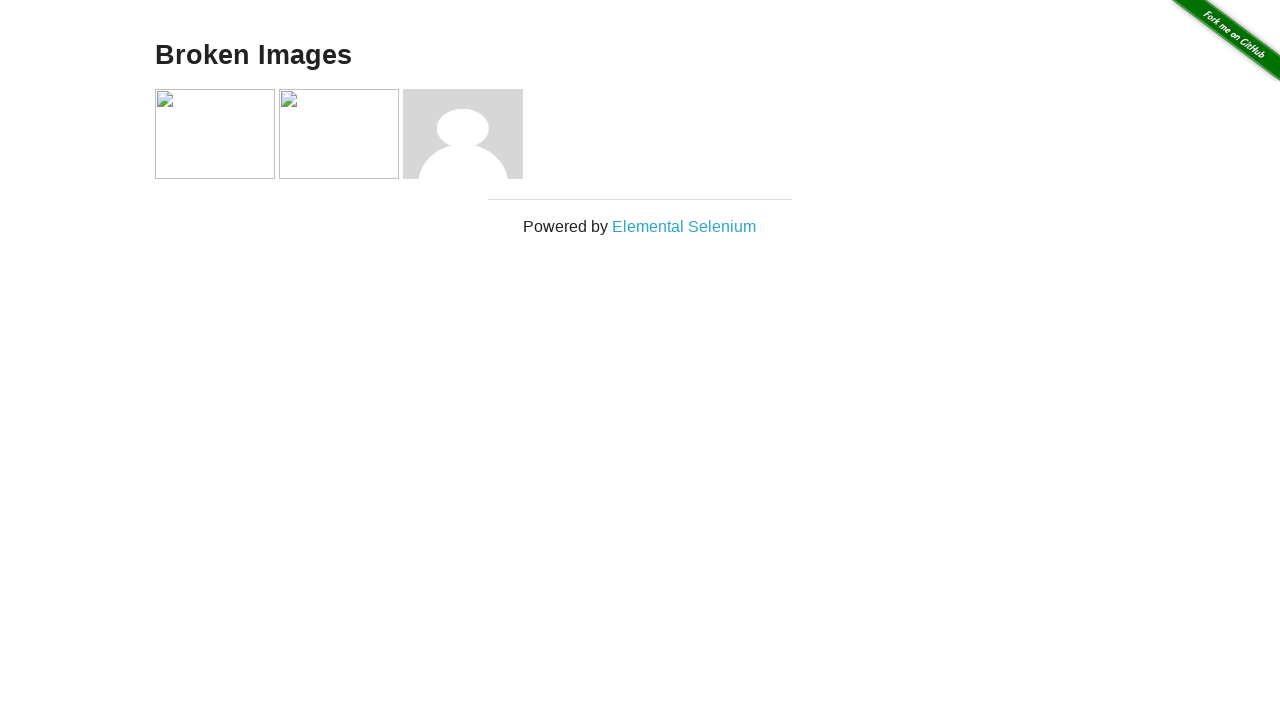